Navigates to zlti.com homepage and verifies that anchor links are present on the page

Starting URL: http://www.zlti.com

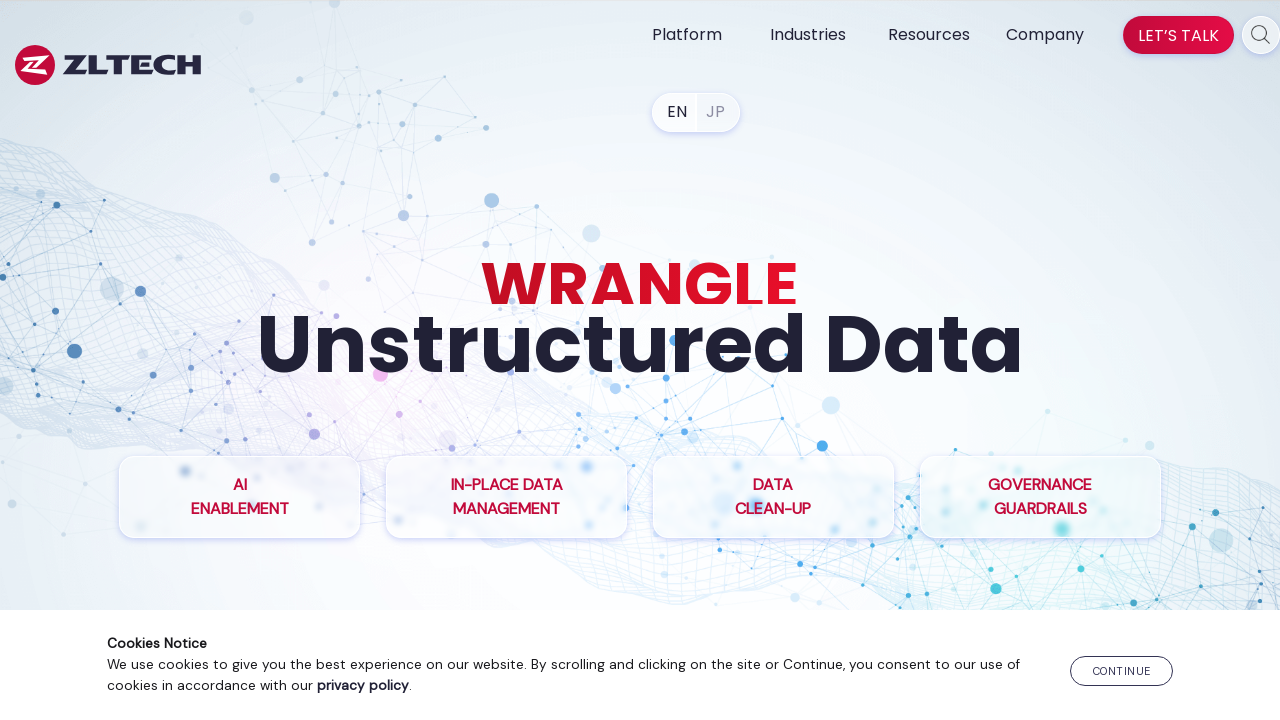

Navigated to zlti.com homepage
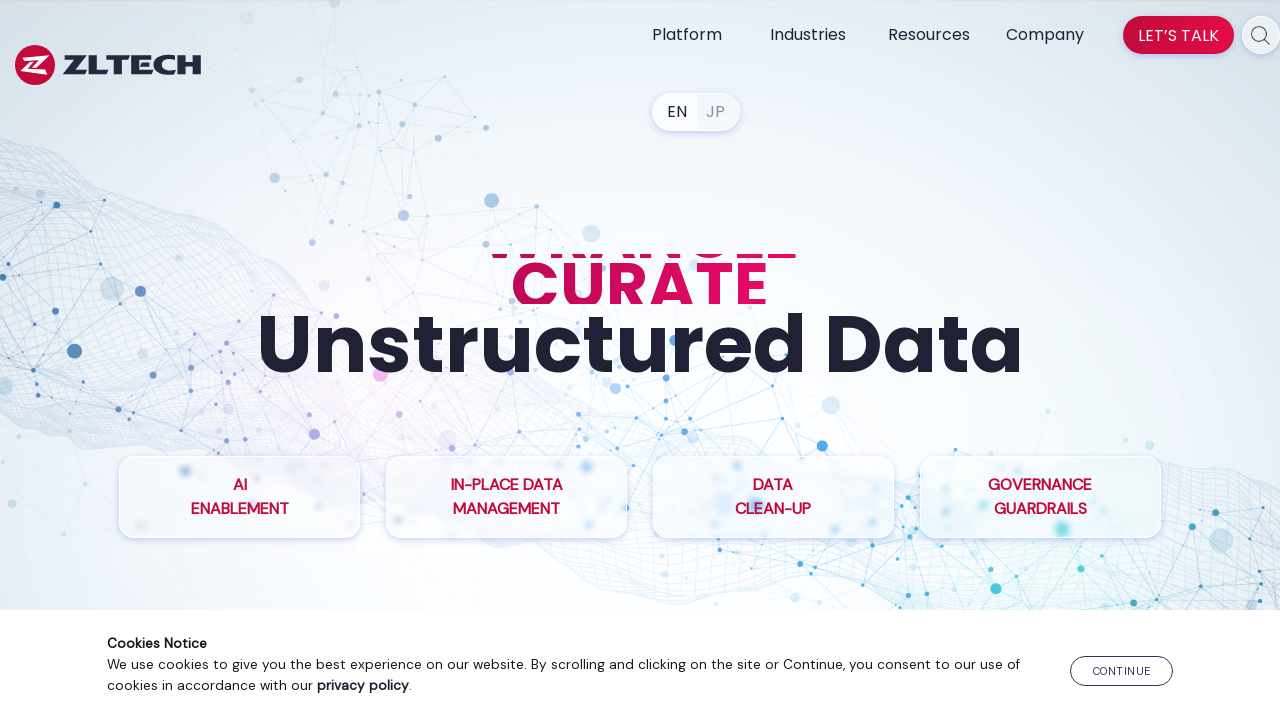

Waited for anchor links to be present on the page
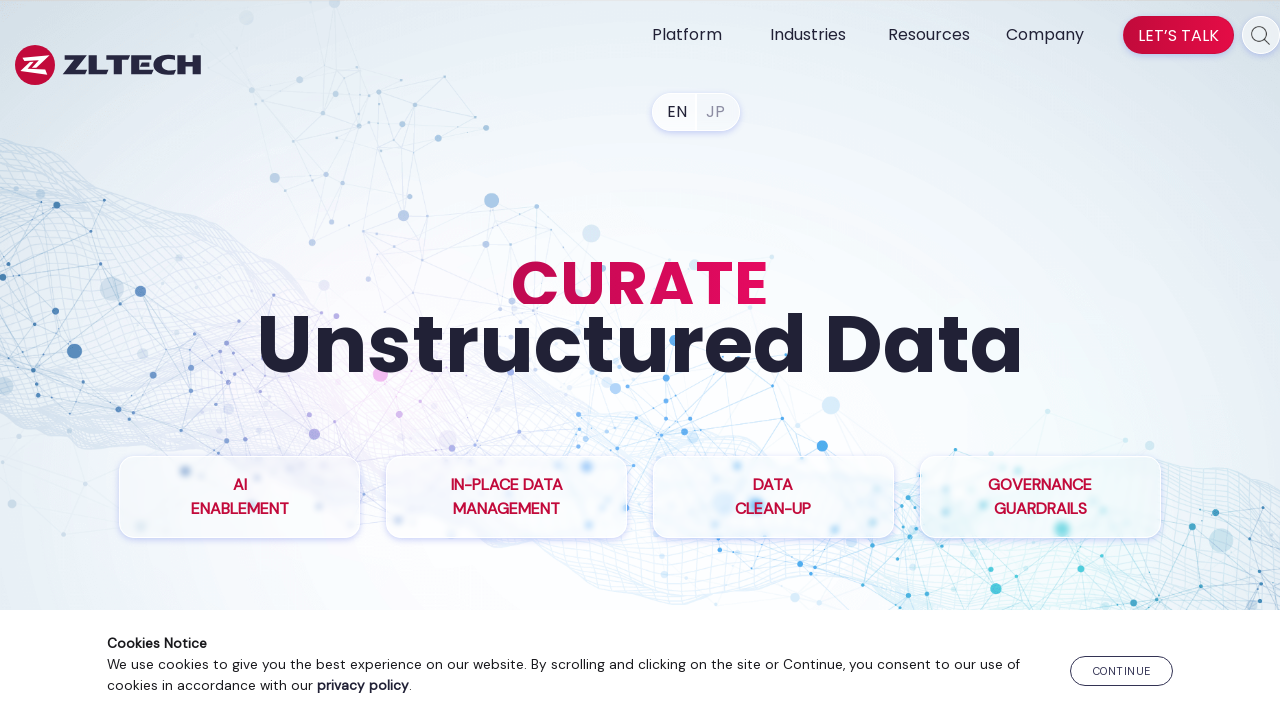

Located 79 anchor links on the page
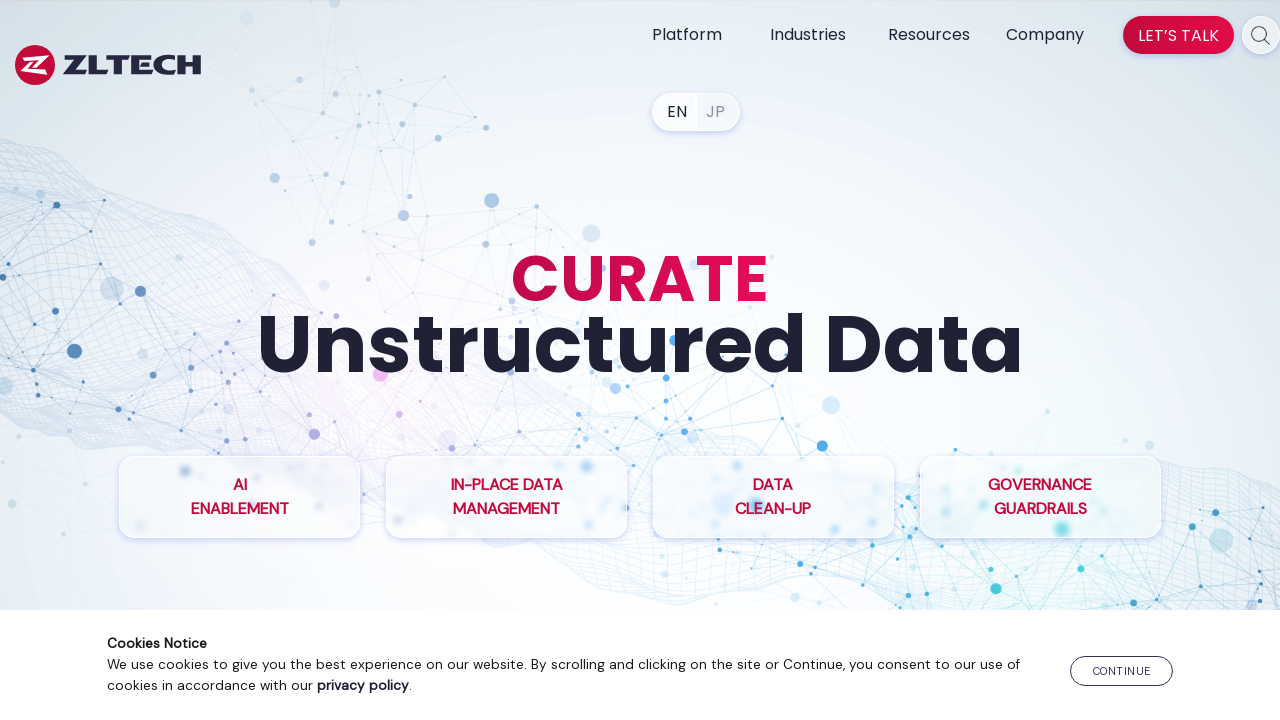

Verified that anchor links are present on the page
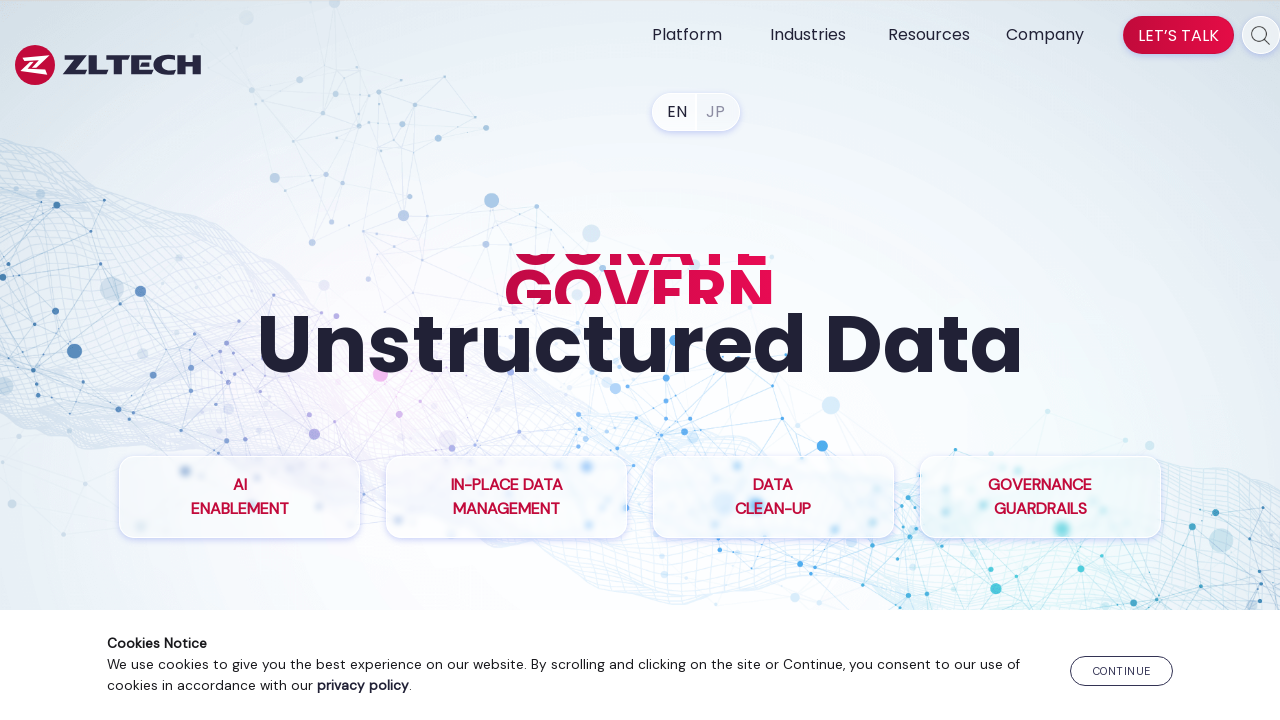

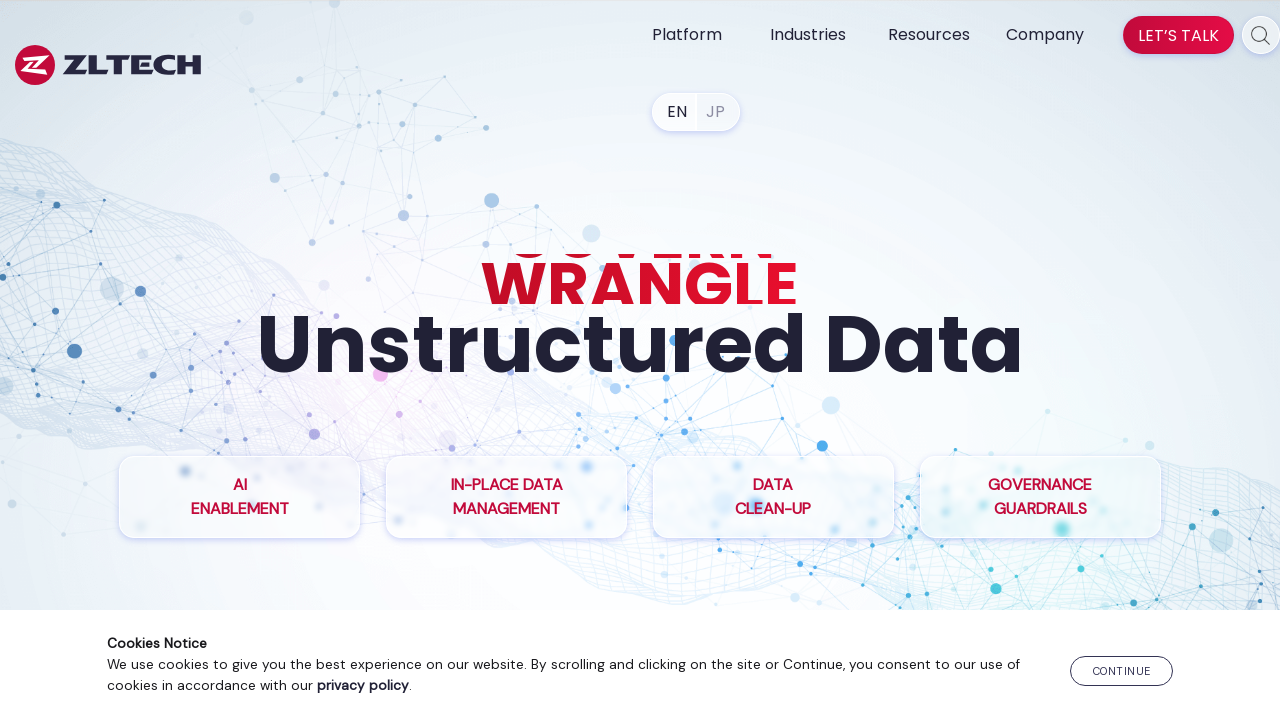